Tests button clicking functionality by navigating to the buttons section and clicking a button to verify the dynamic click message appears

Starting URL: https://demoqa.com/elements

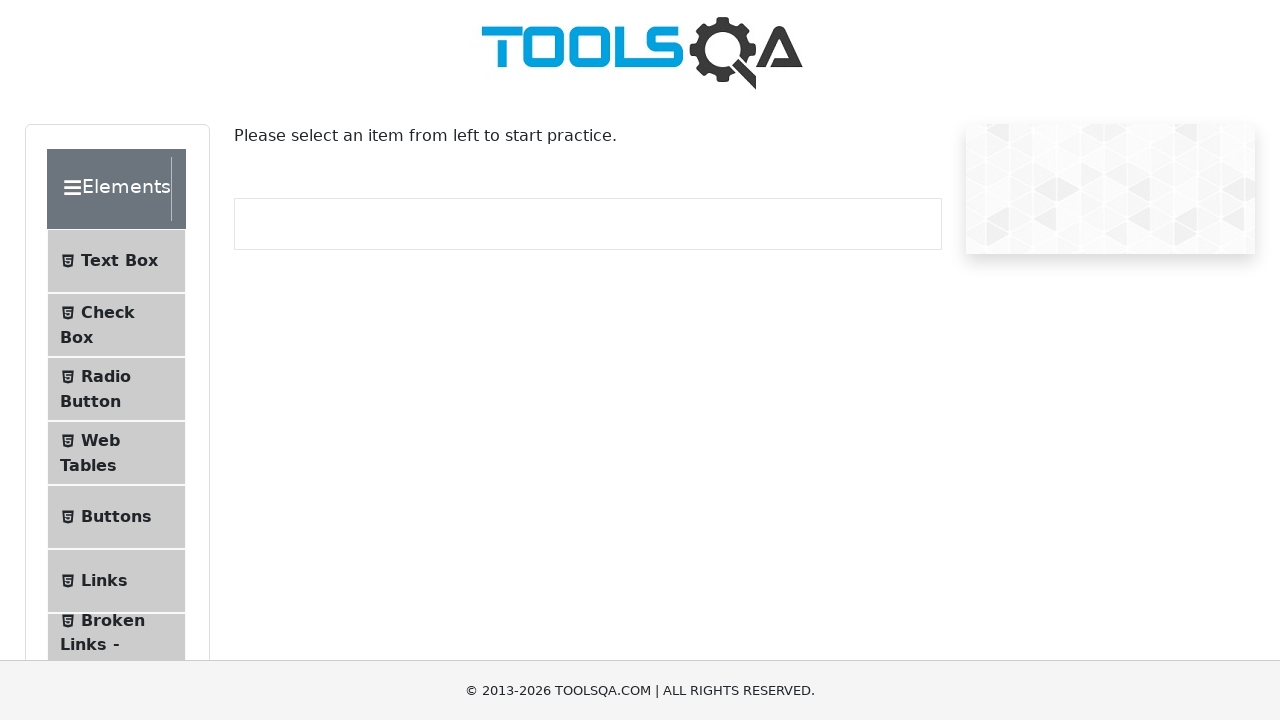

Clicked on Buttons menu item in the Elements section at (116, 517) on xpath=//span[contains(text(),'Buttons')]
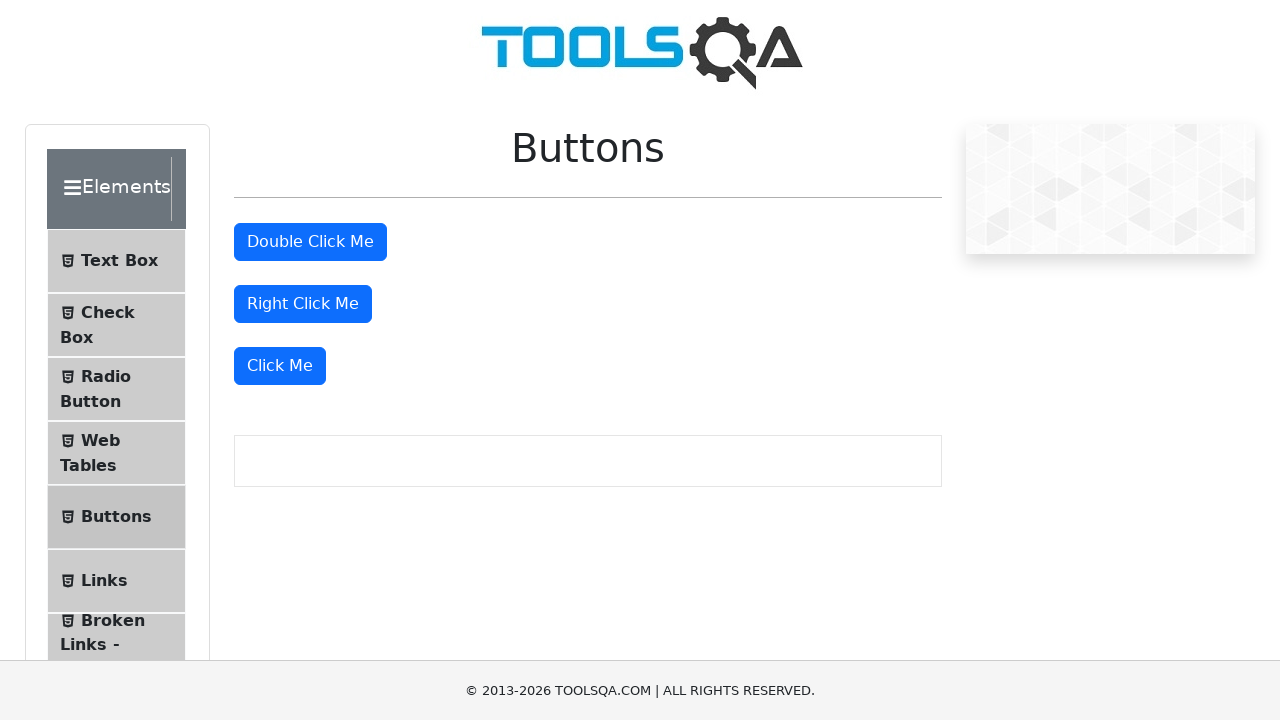

Clicked the 'Click Me' button at (280, 366) on xpath=//button[.='Click Me']
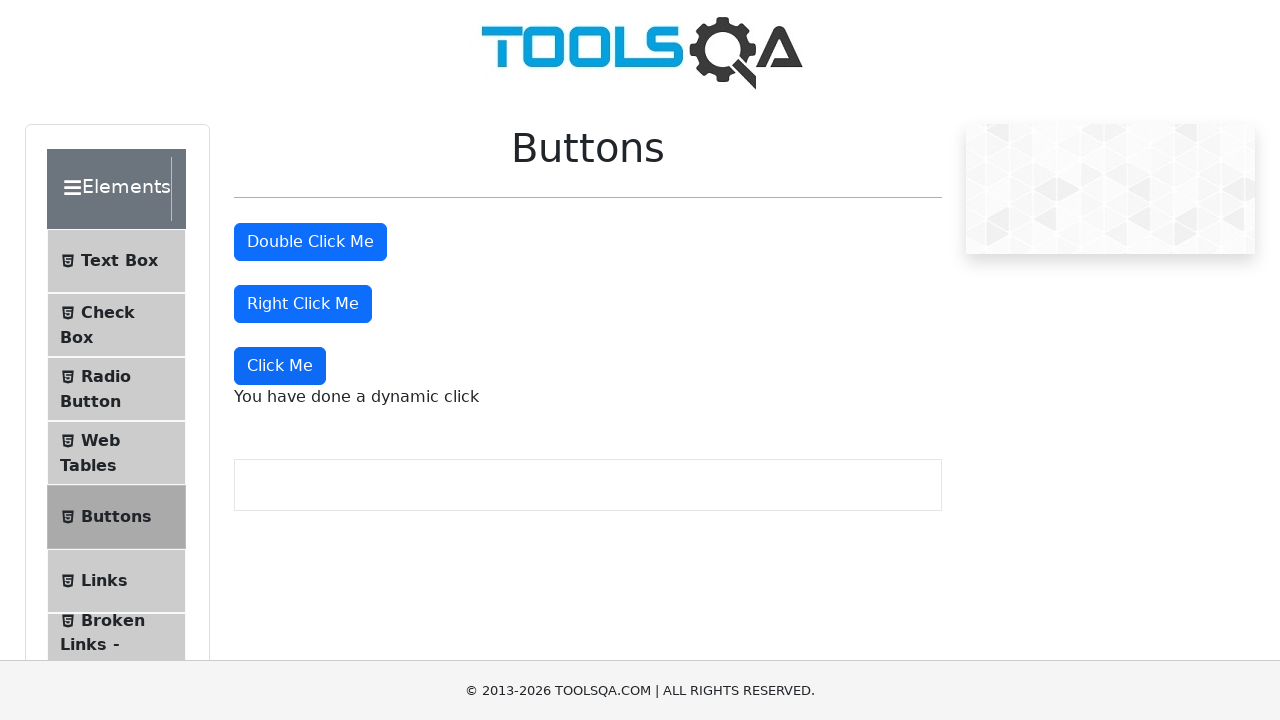

Dynamic click message appeared on the page
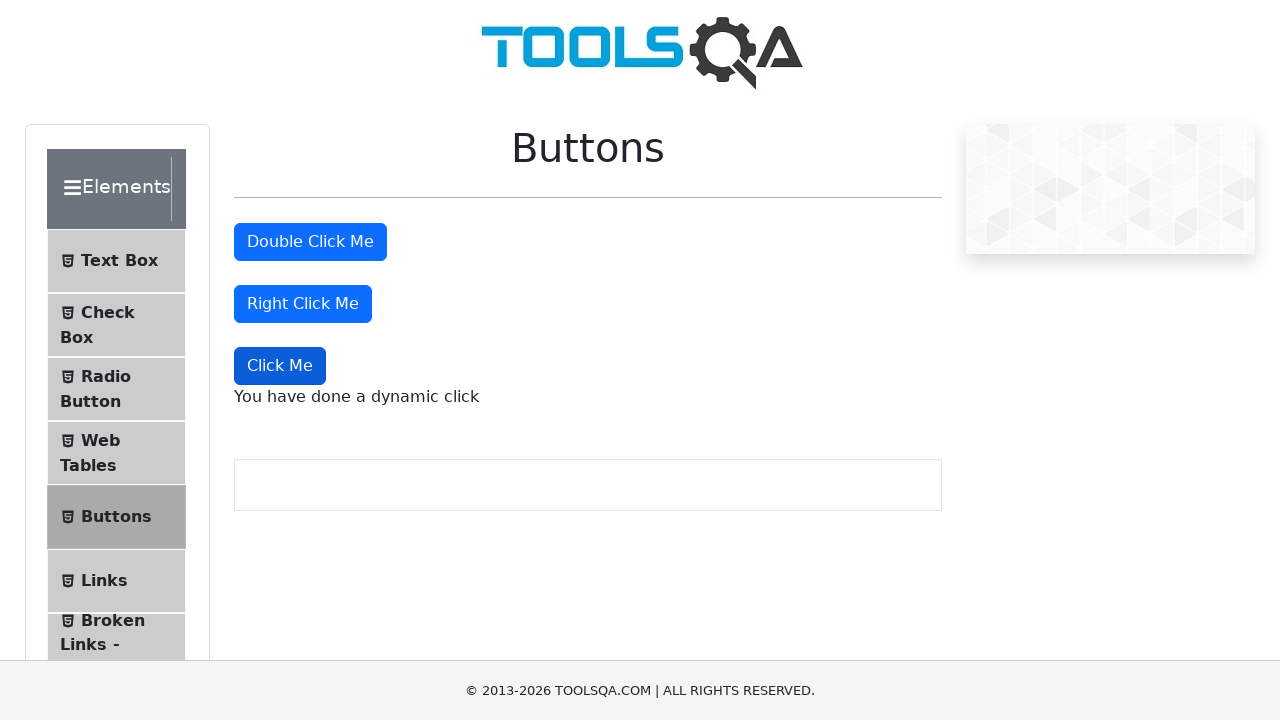

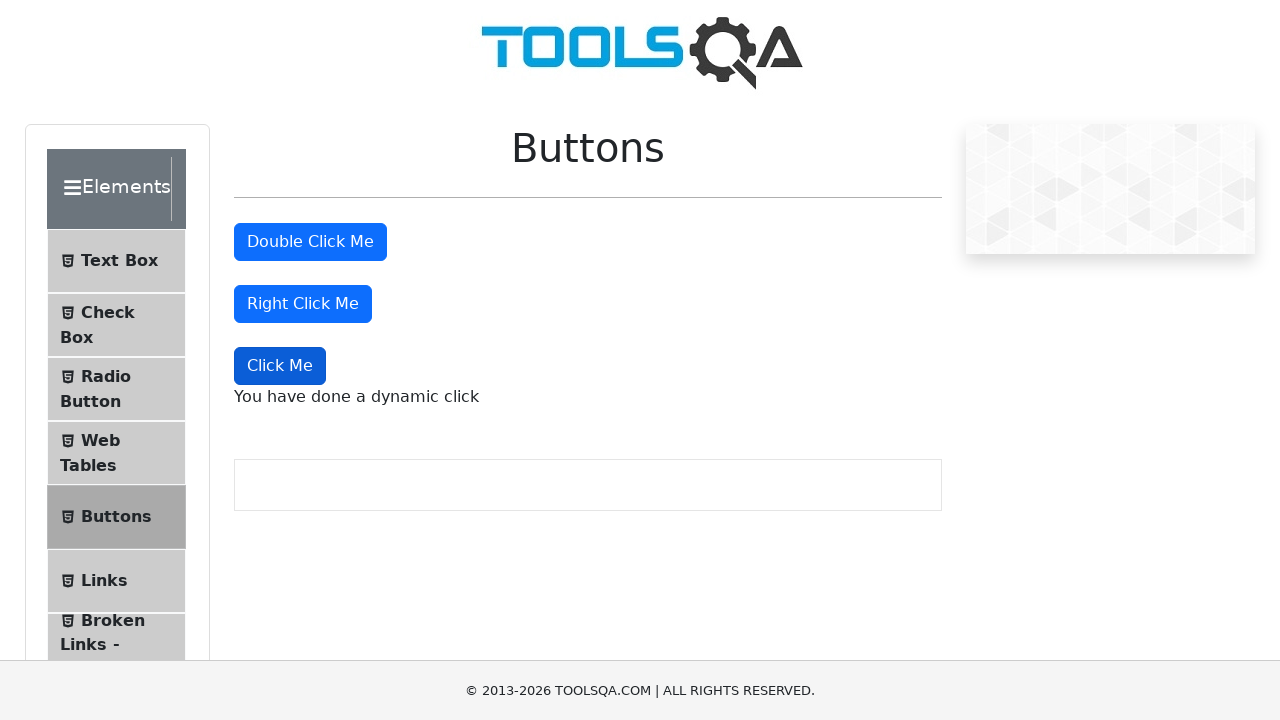